Tests that the browser back button works correctly with filter navigation

Starting URL: https://demo.playwright.dev/todomvc

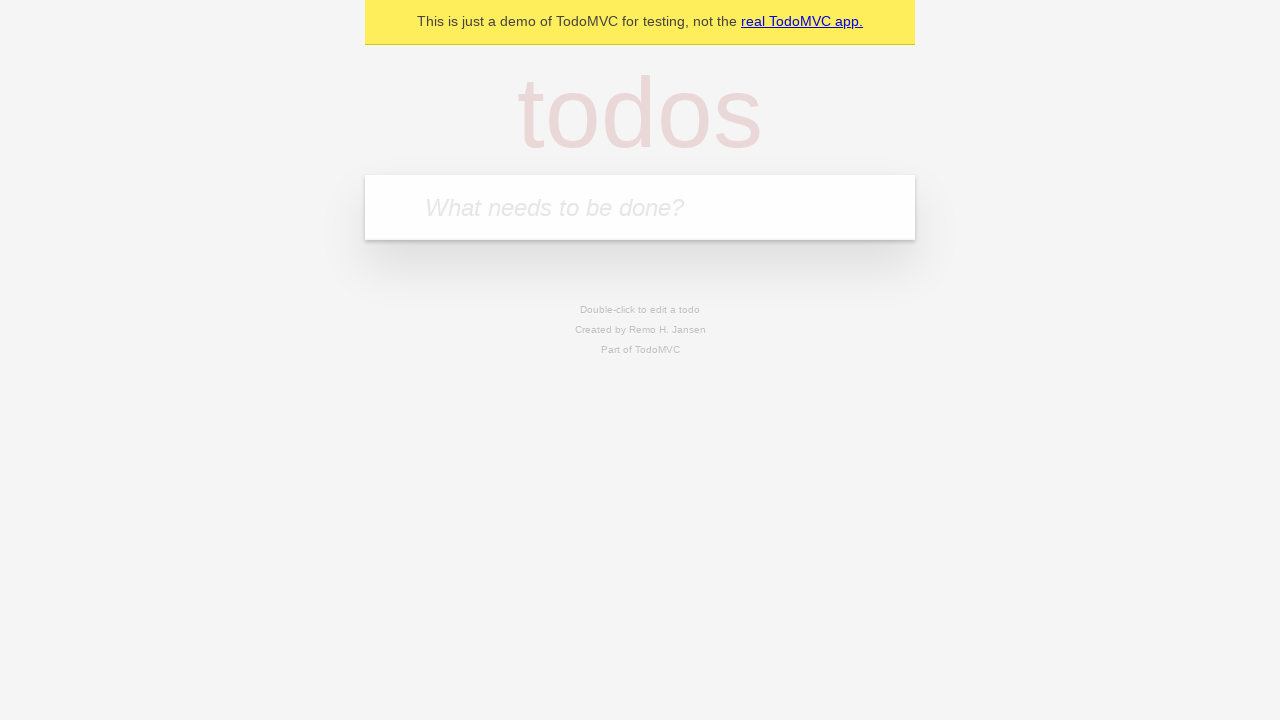

Filled todo input with 'buy some cheese' on internal:attr=[placeholder="What needs to be done?"i]
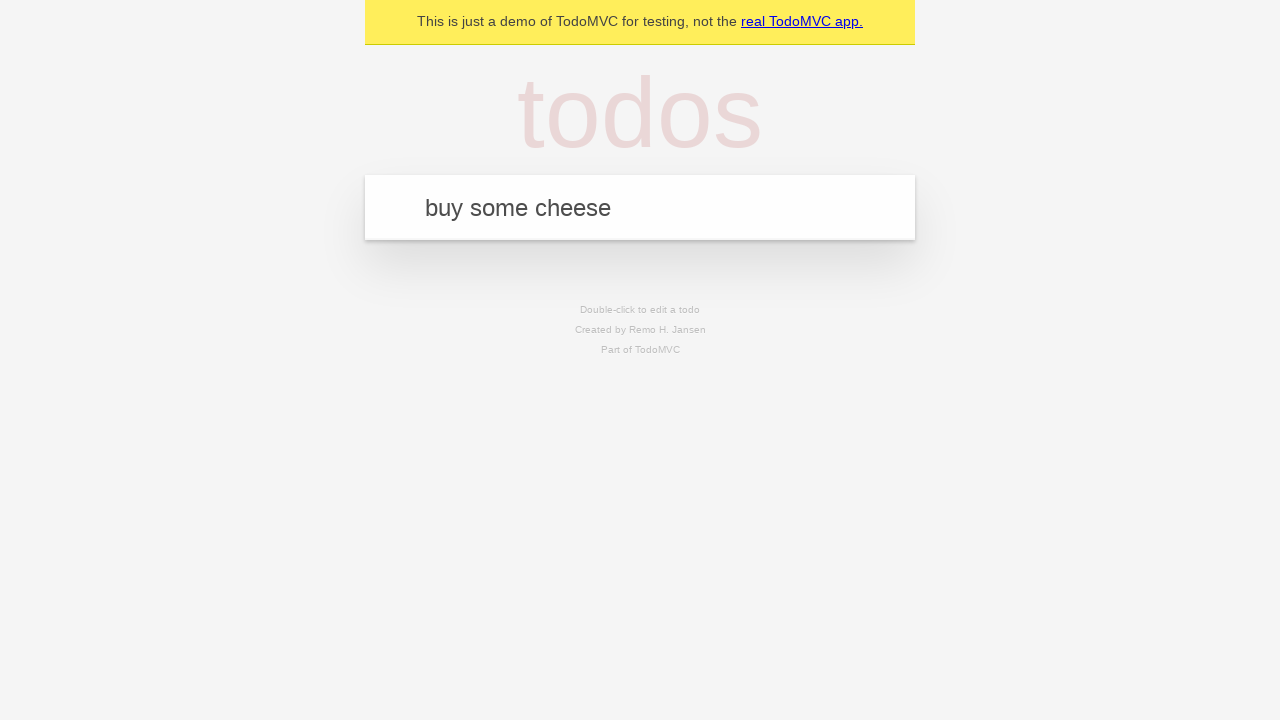

Pressed Enter to create todo 'buy some cheese' on internal:attr=[placeholder="What needs to be done?"i]
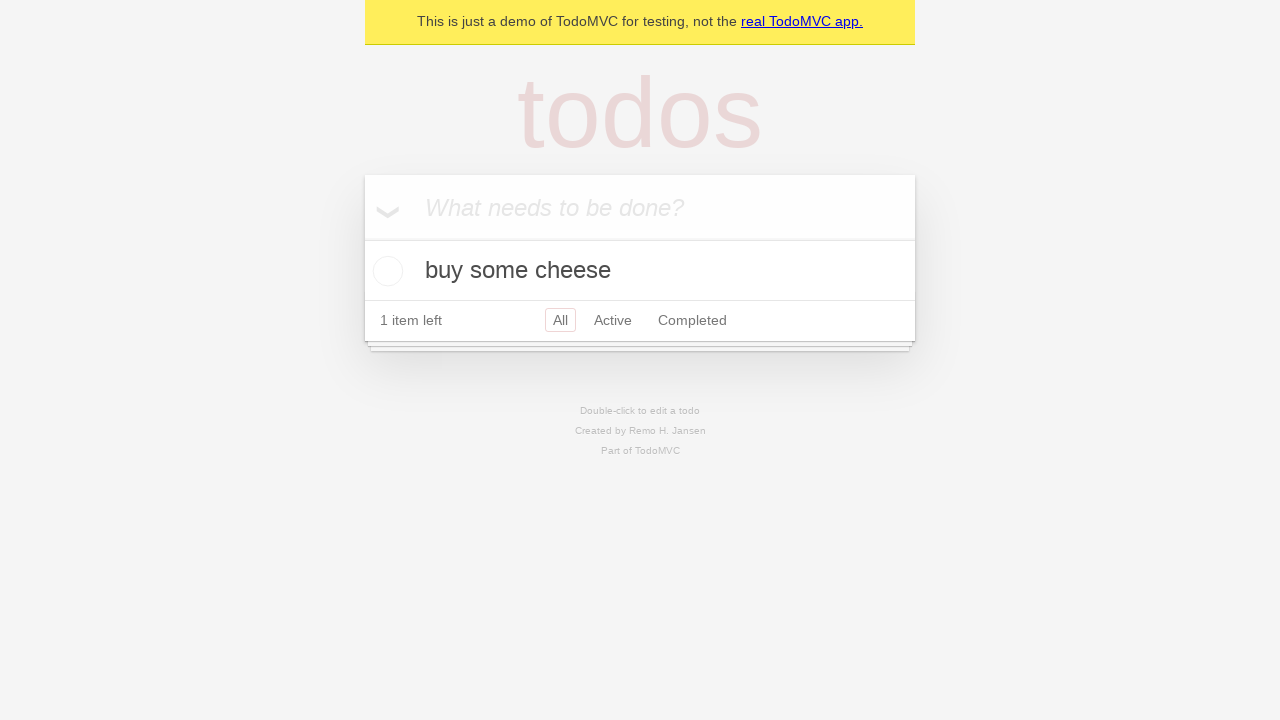

Filled todo input with 'feed the cat' on internal:attr=[placeholder="What needs to be done?"i]
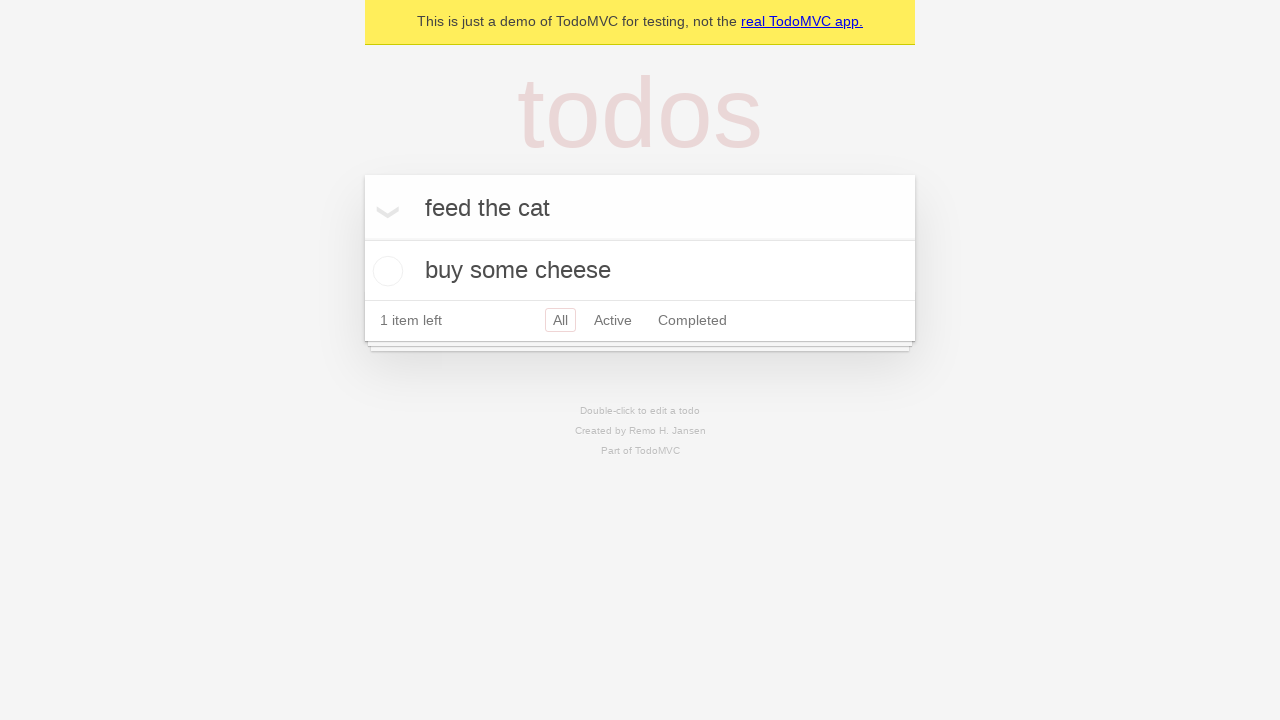

Pressed Enter to create todo 'feed the cat' on internal:attr=[placeholder="What needs to be done?"i]
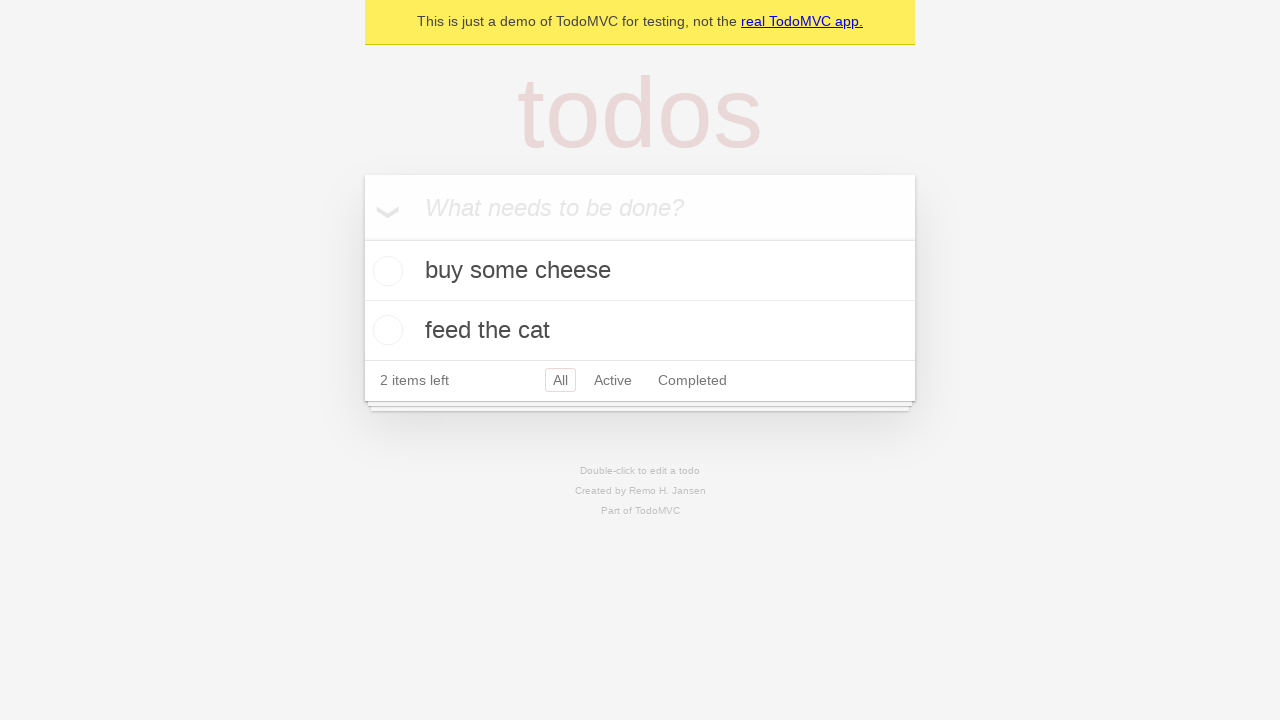

Filled todo input with 'book a doctors appointment' on internal:attr=[placeholder="What needs to be done?"i]
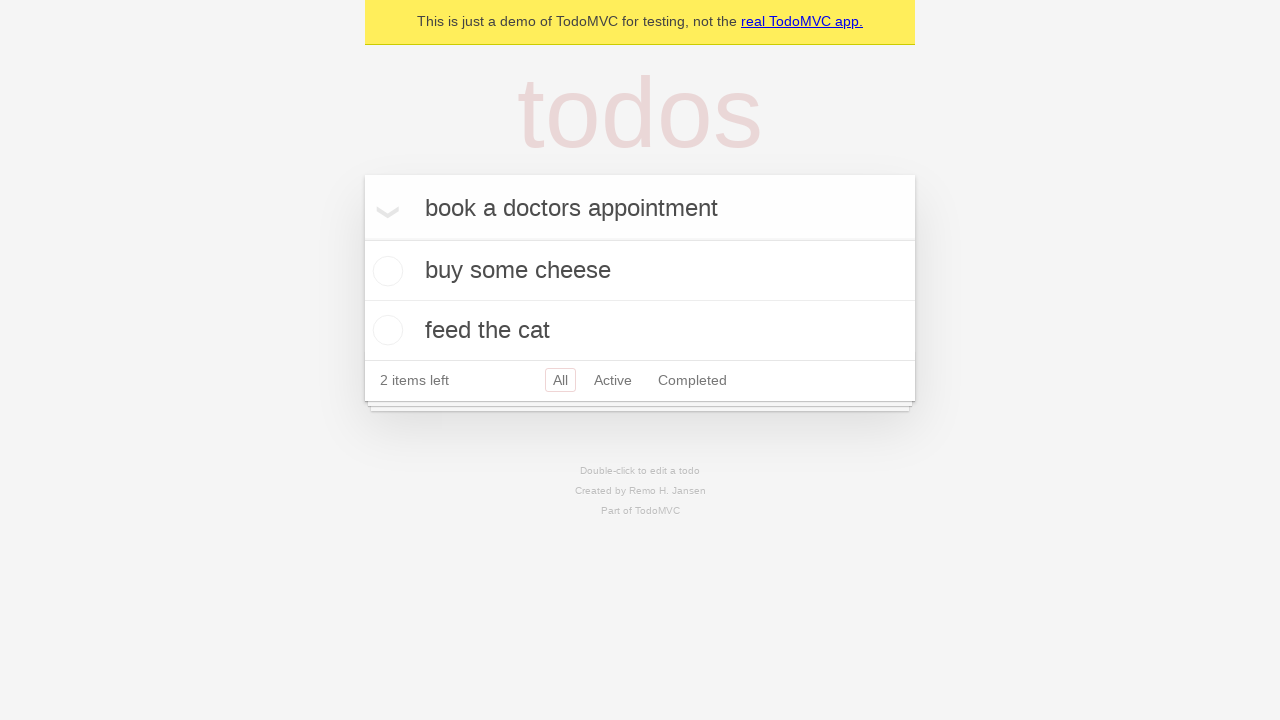

Pressed Enter to create todo 'book a doctors appointment' on internal:attr=[placeholder="What needs to be done?"i]
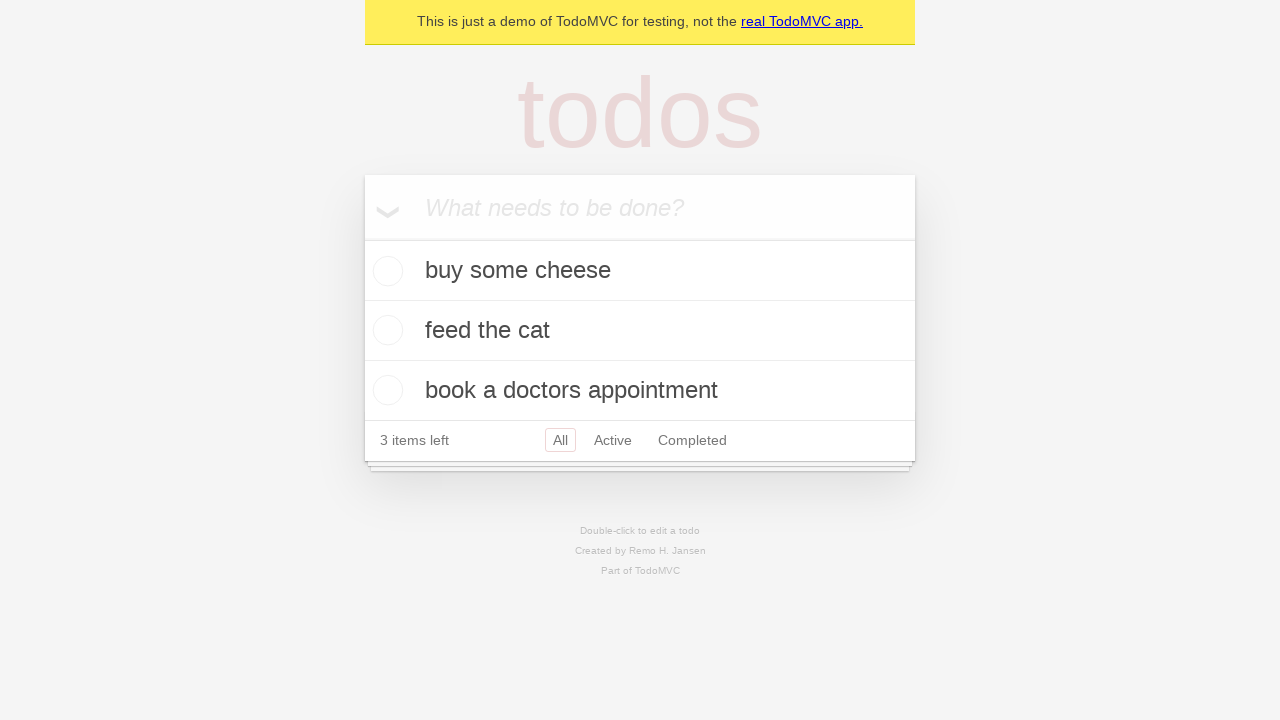

Checked the second todo item 'feed the cat' at (385, 330) on internal:testid=[data-testid="todo-item"s] >> nth=1 >> internal:role=checkbox
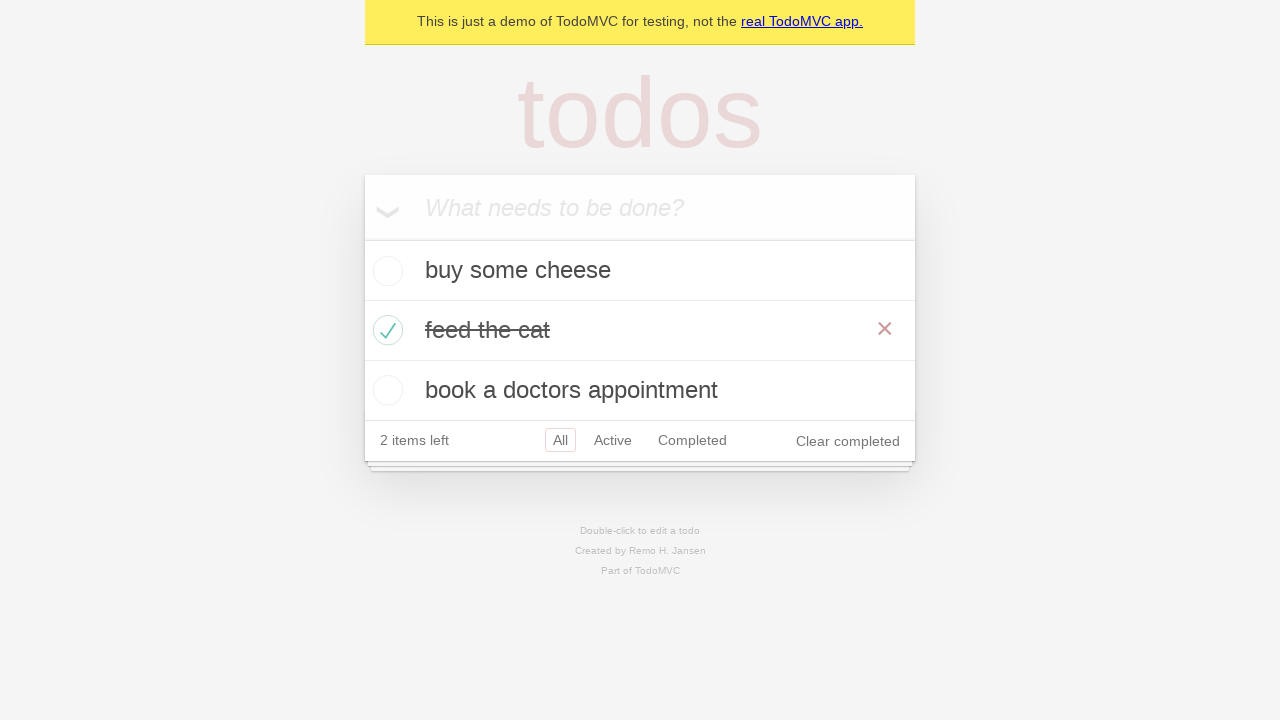

Clicked 'All' filter link at (560, 440) on internal:role=link[name="All"i]
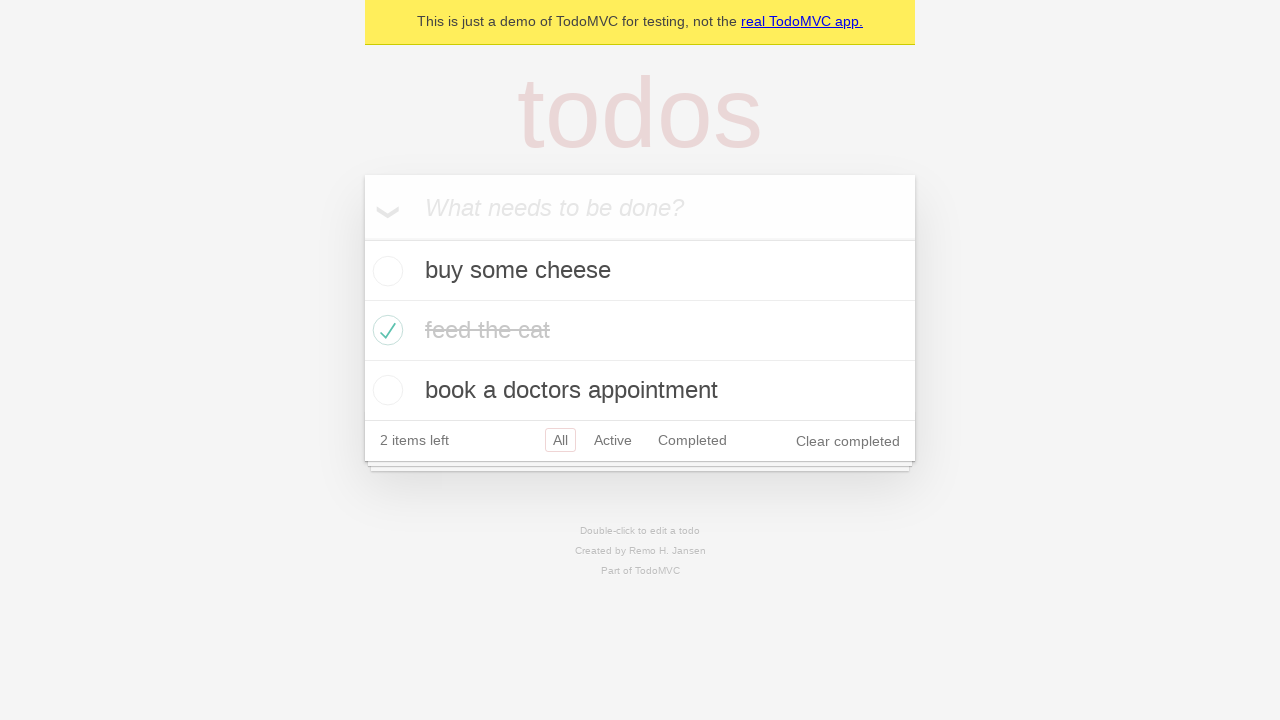

Clicked 'Active' filter link at (613, 440) on internal:role=link[name="Active"i]
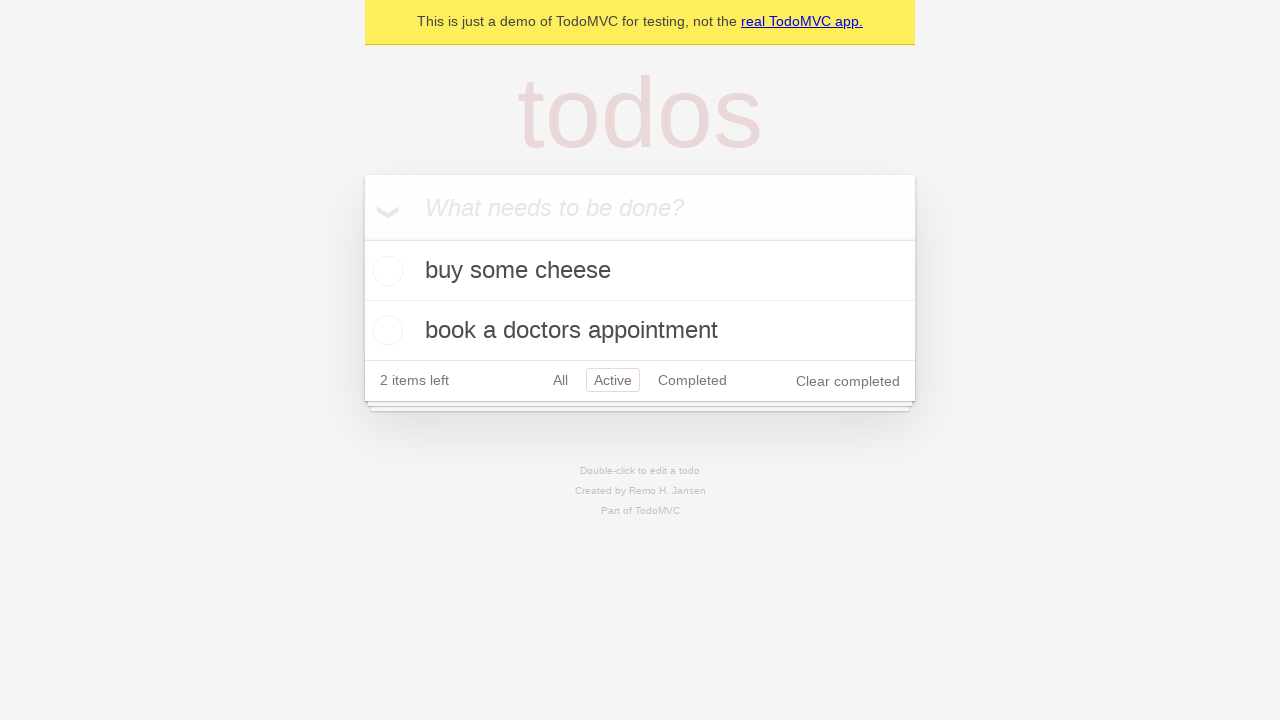

Clicked 'Completed' filter link at (692, 380) on internal:role=link[name="Completed"i]
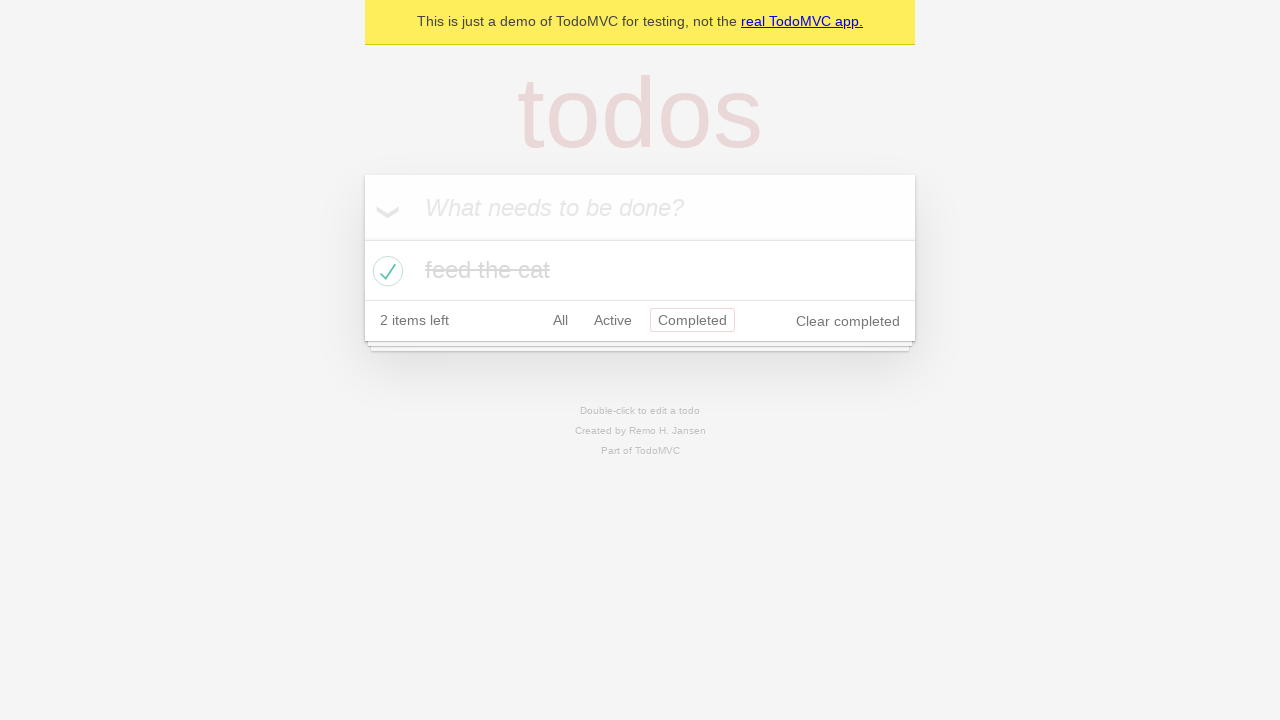

Navigated back from 'Completed' filter to 'Active' filter
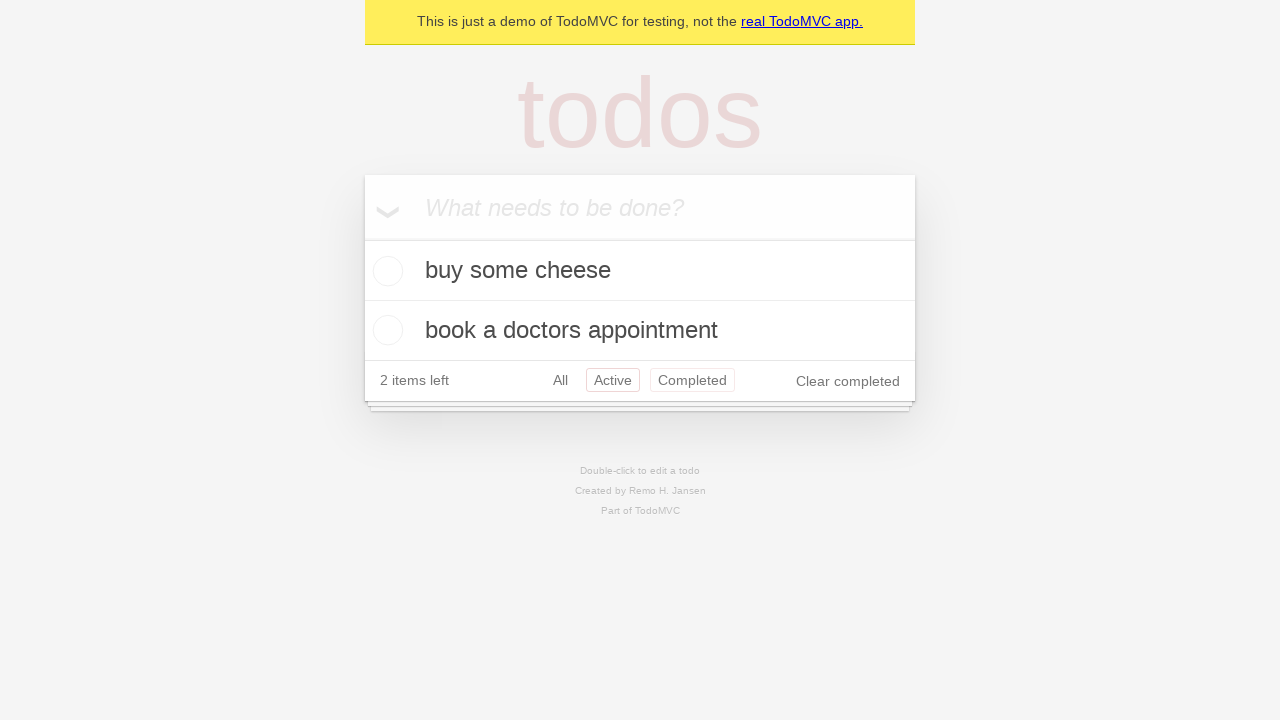

Navigated back from 'Active' filter to 'All' filter
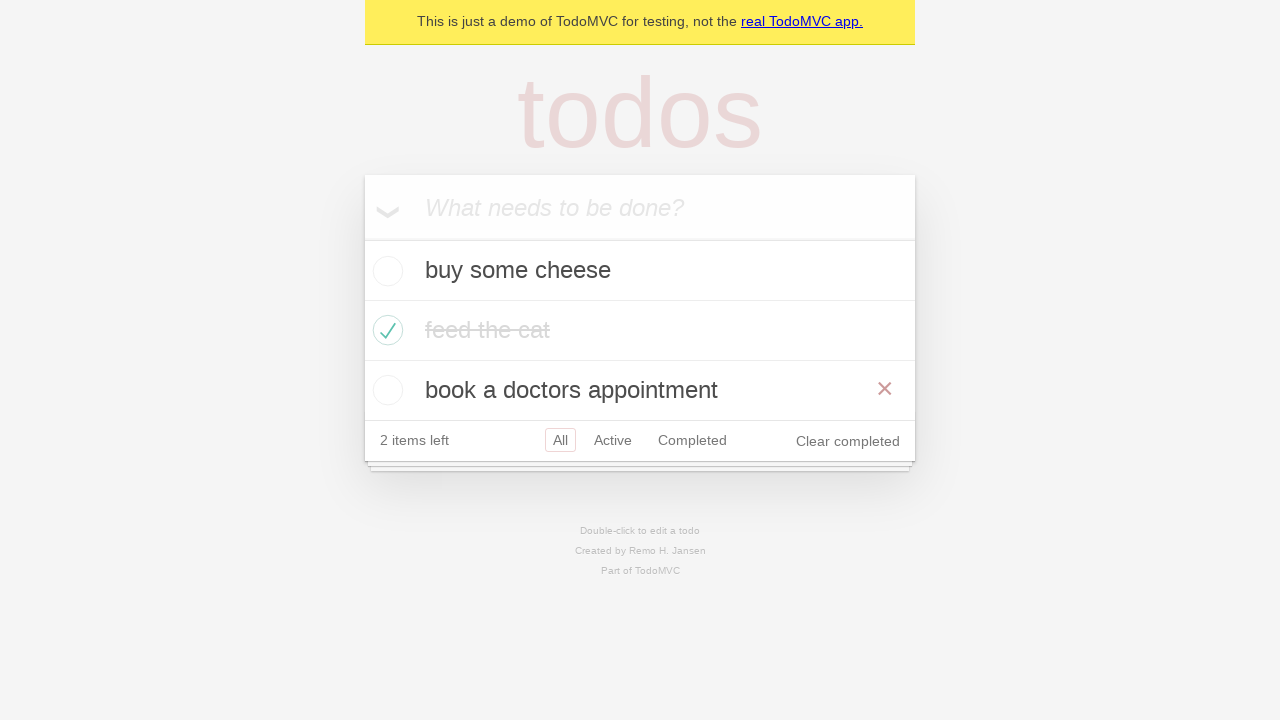

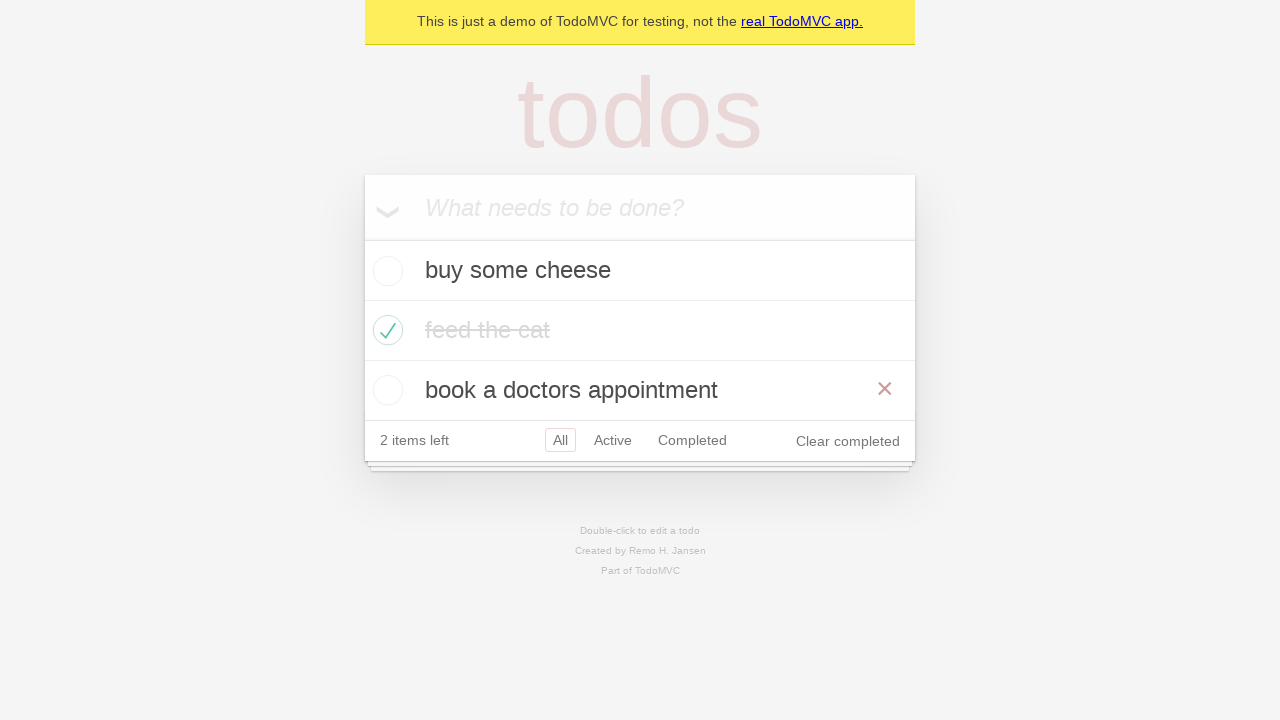